Tests that clicking the hotel list button displays a list of 10 hotels on the page

Starting URL: http://hotel-v3.progmasters.hu/

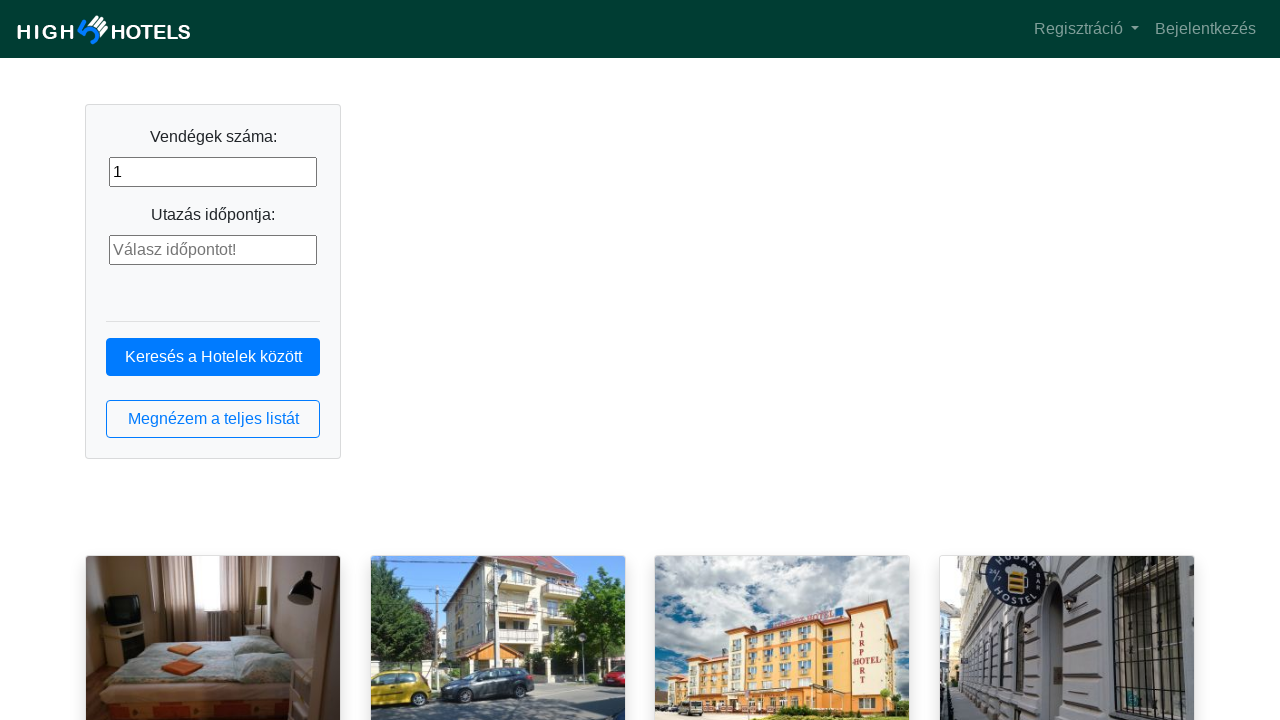

Clicked the hotel list button at (213, 419) on button.btn.btn-outline-primary.btn-block
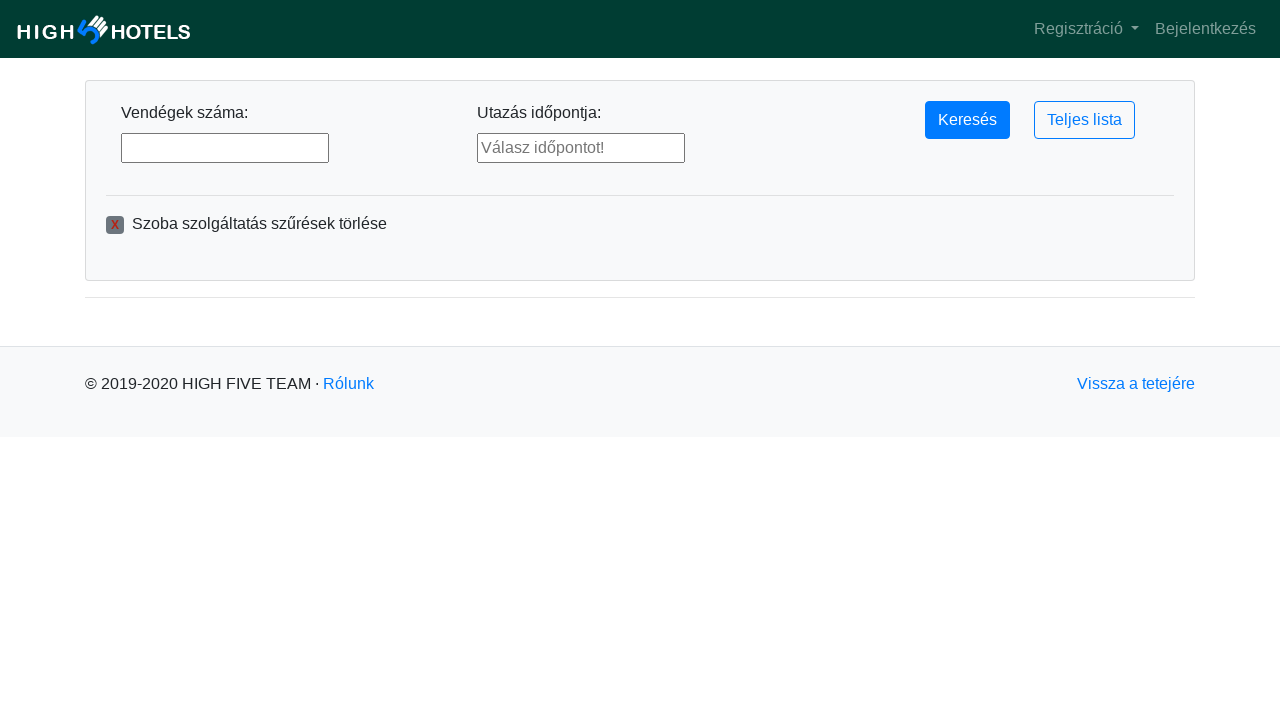

Hotel list loaded with hotel items displayed
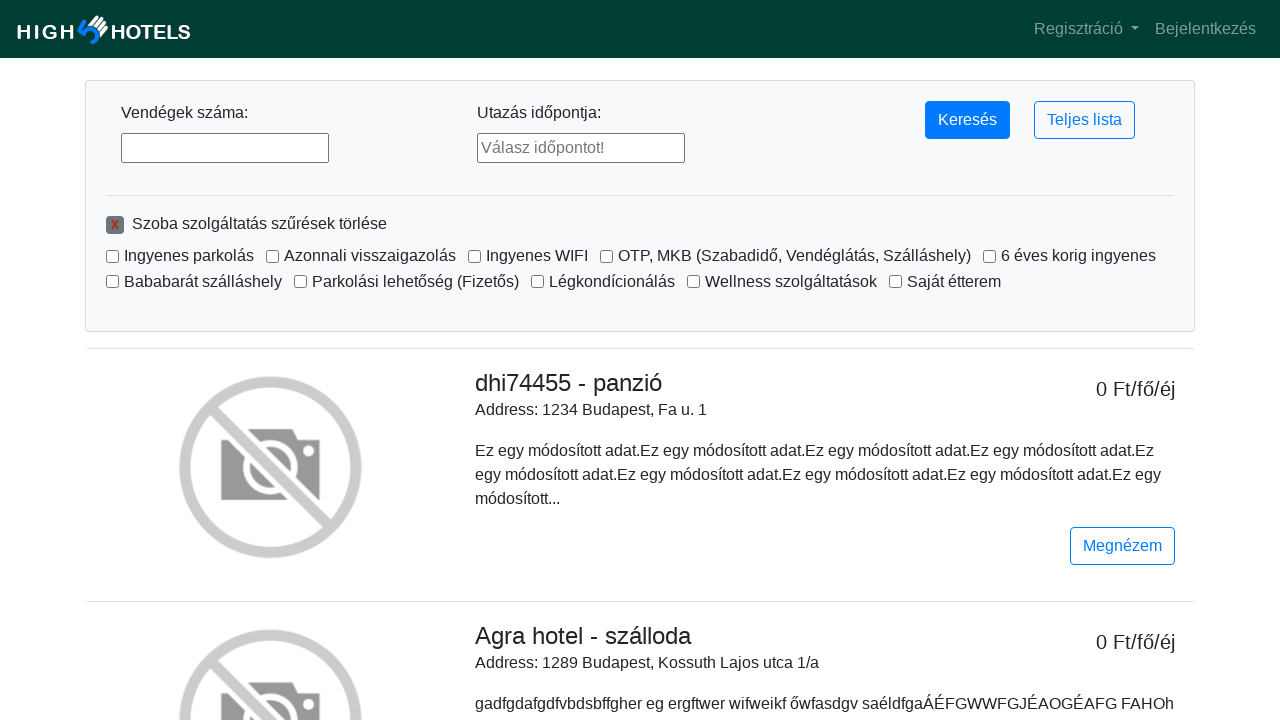

Located hotel list items on the page
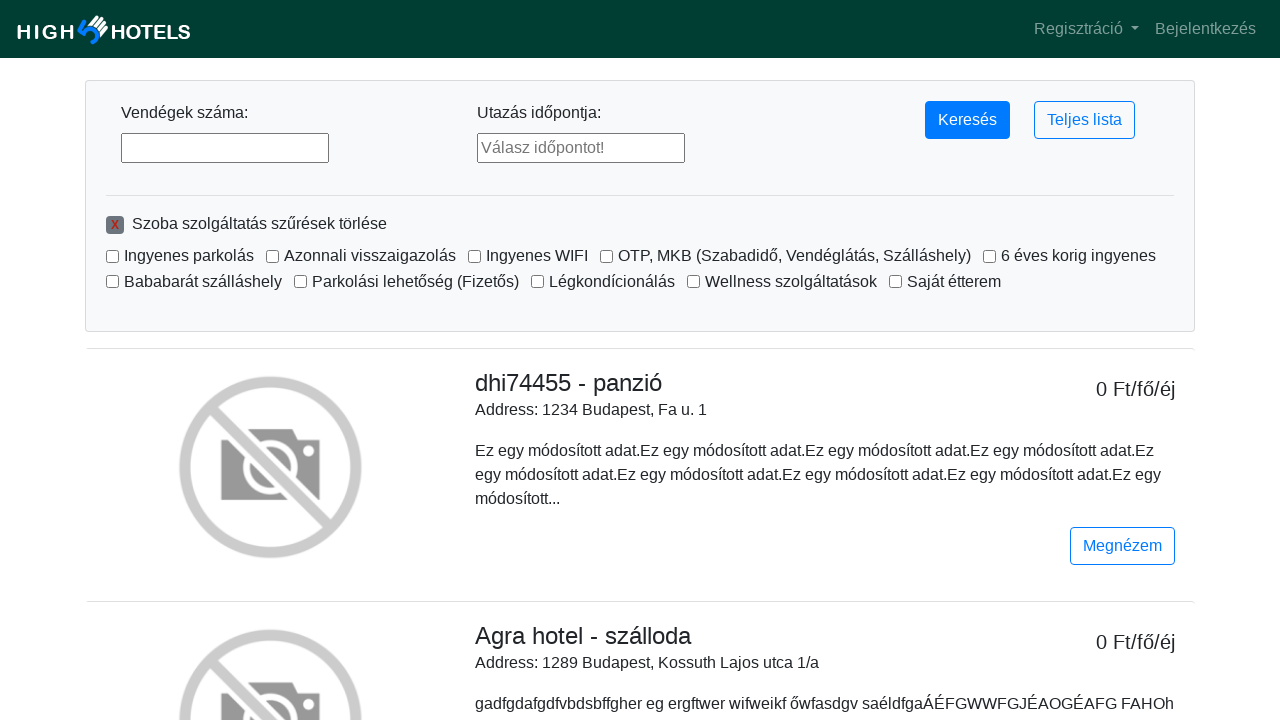

Verified that exactly 10 hotels are displayed on the page
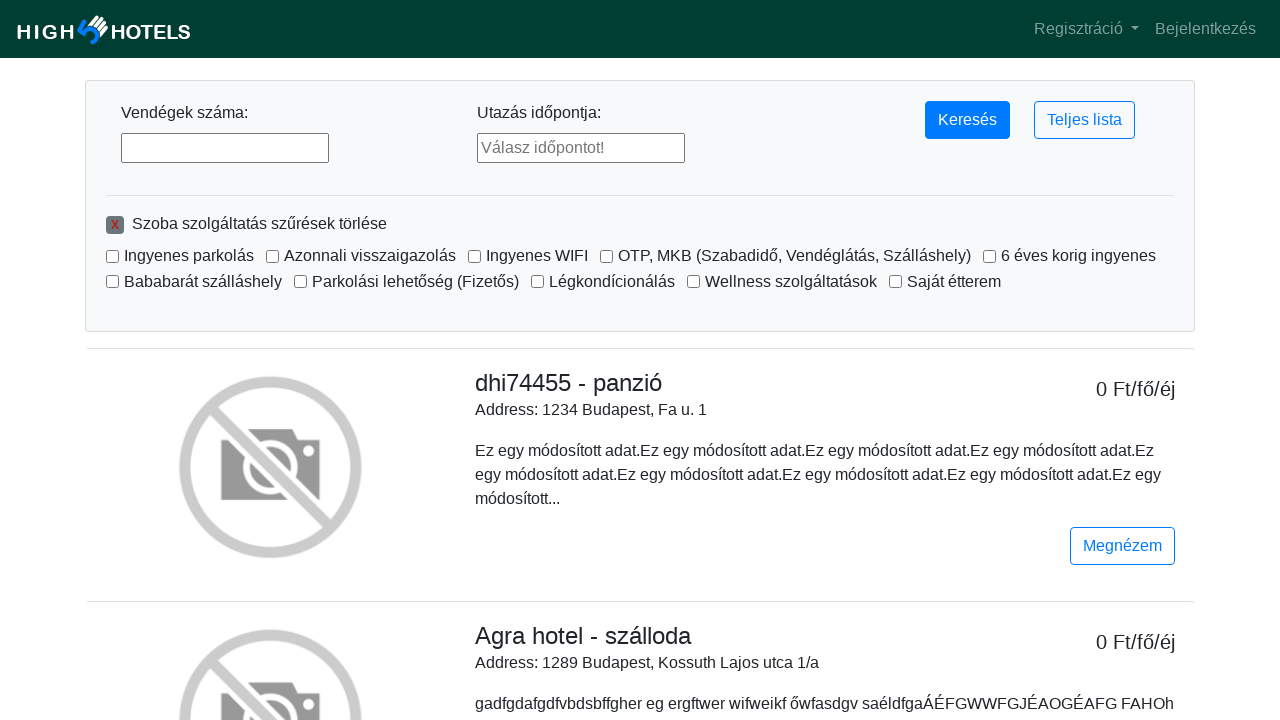

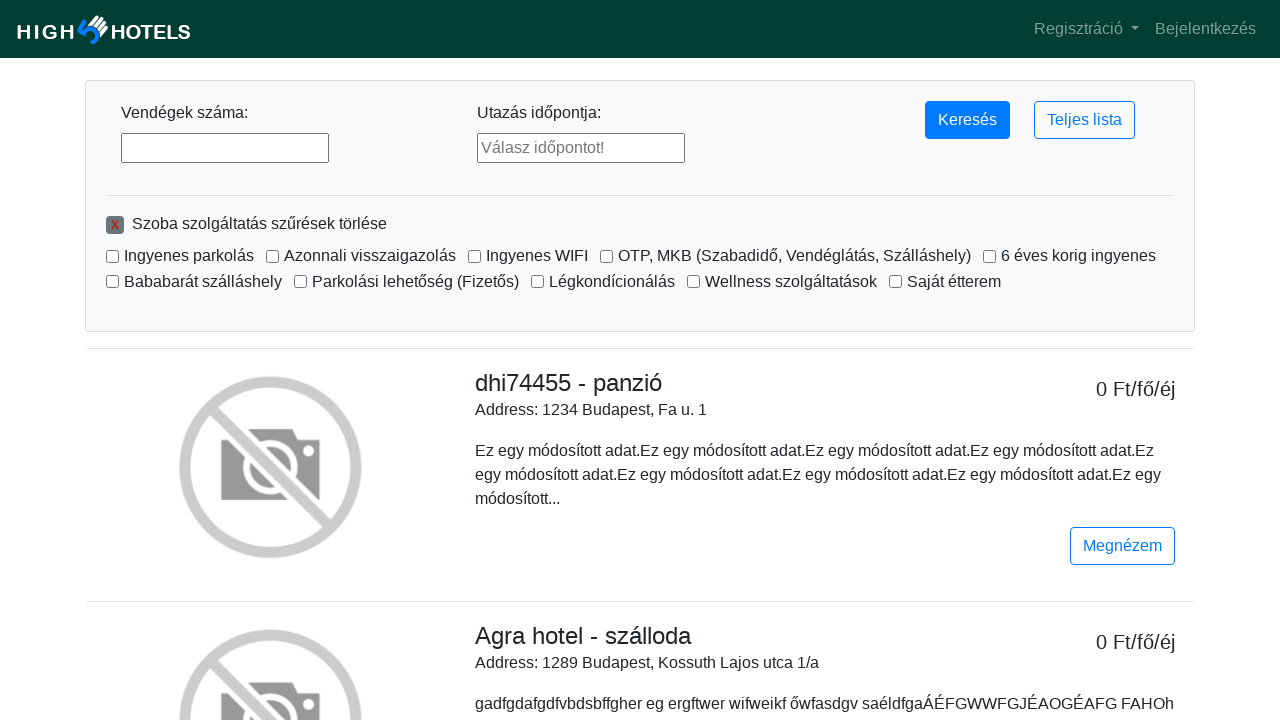